Tests handling of overlapped elements by scrolling to reveal an input field and entering text

Starting URL: http://uitestingplayground.com/

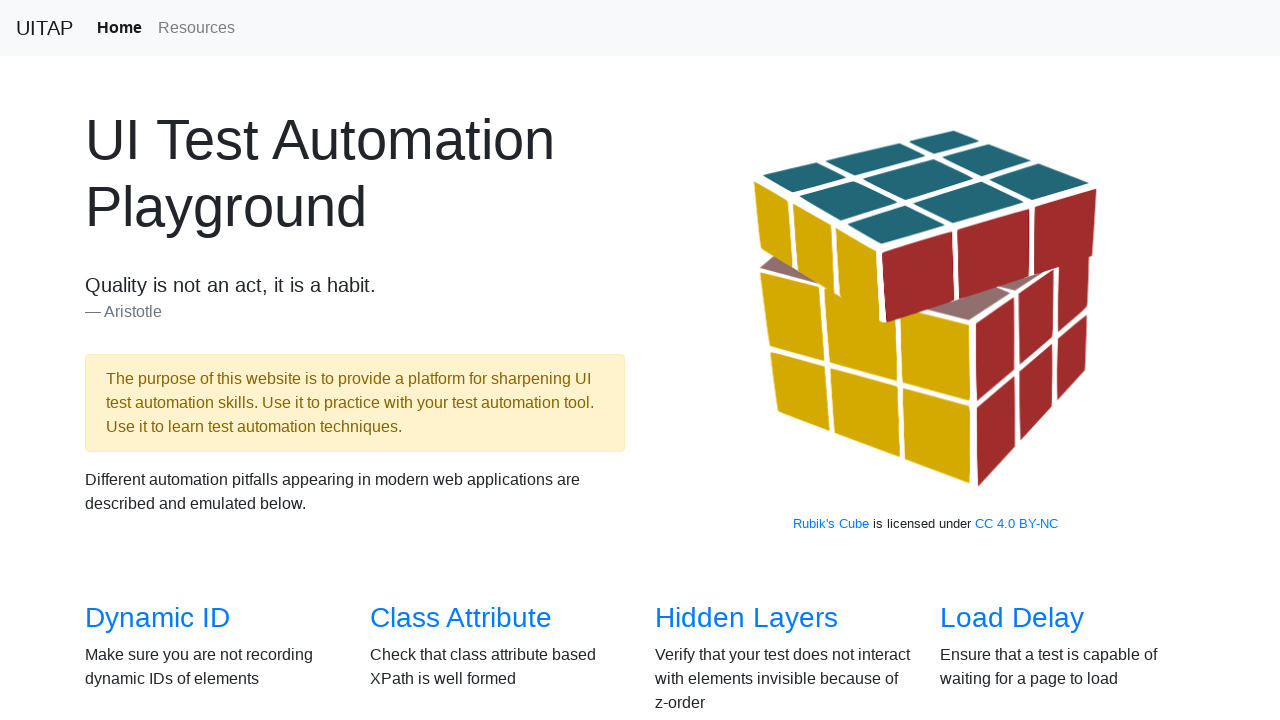

Clicked on overlapped element link to navigate to overlapped test page at (158, 386) on a[href='/overlapped']
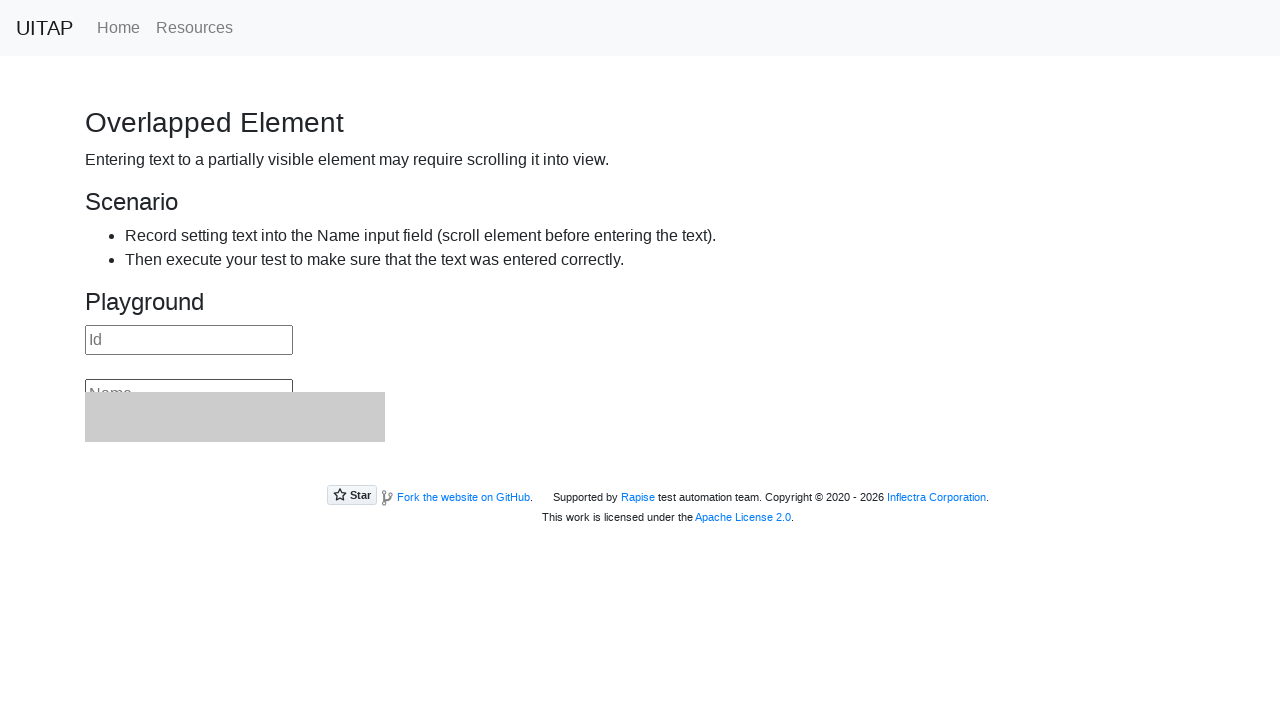

Scrolled name input field into view to reveal overlapped element
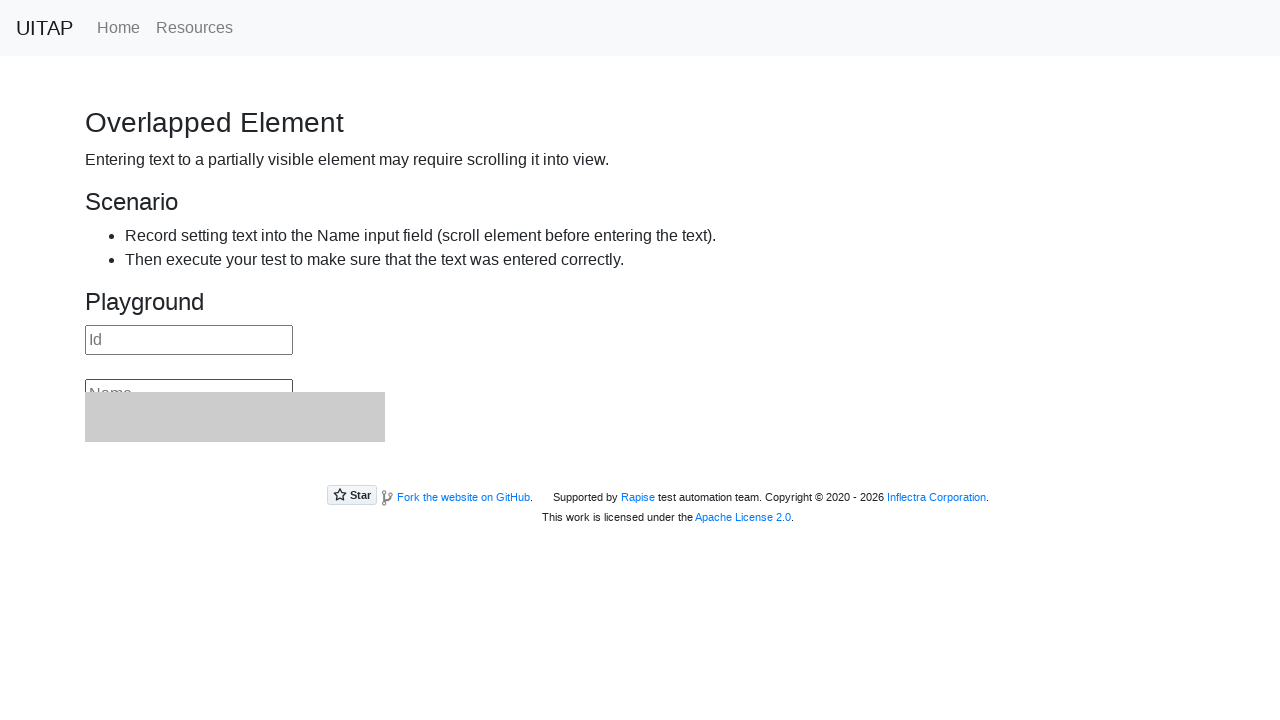

Entered 'user' in the name input field on #name
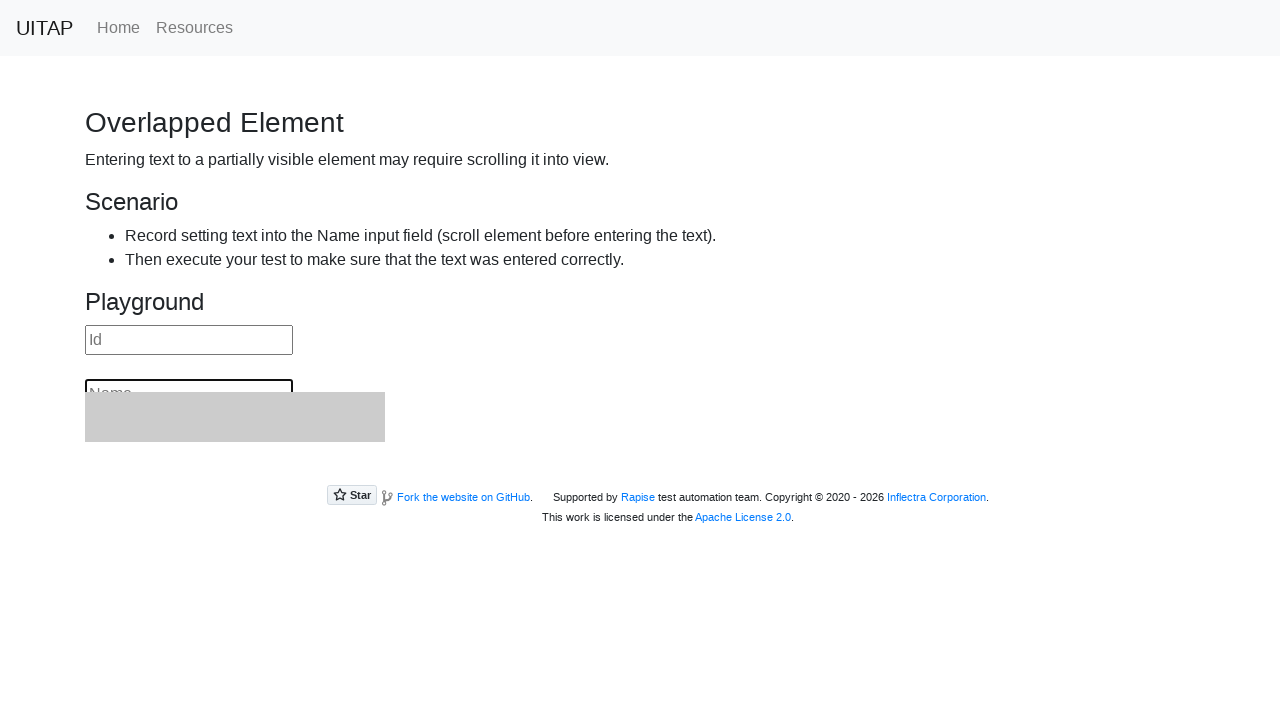

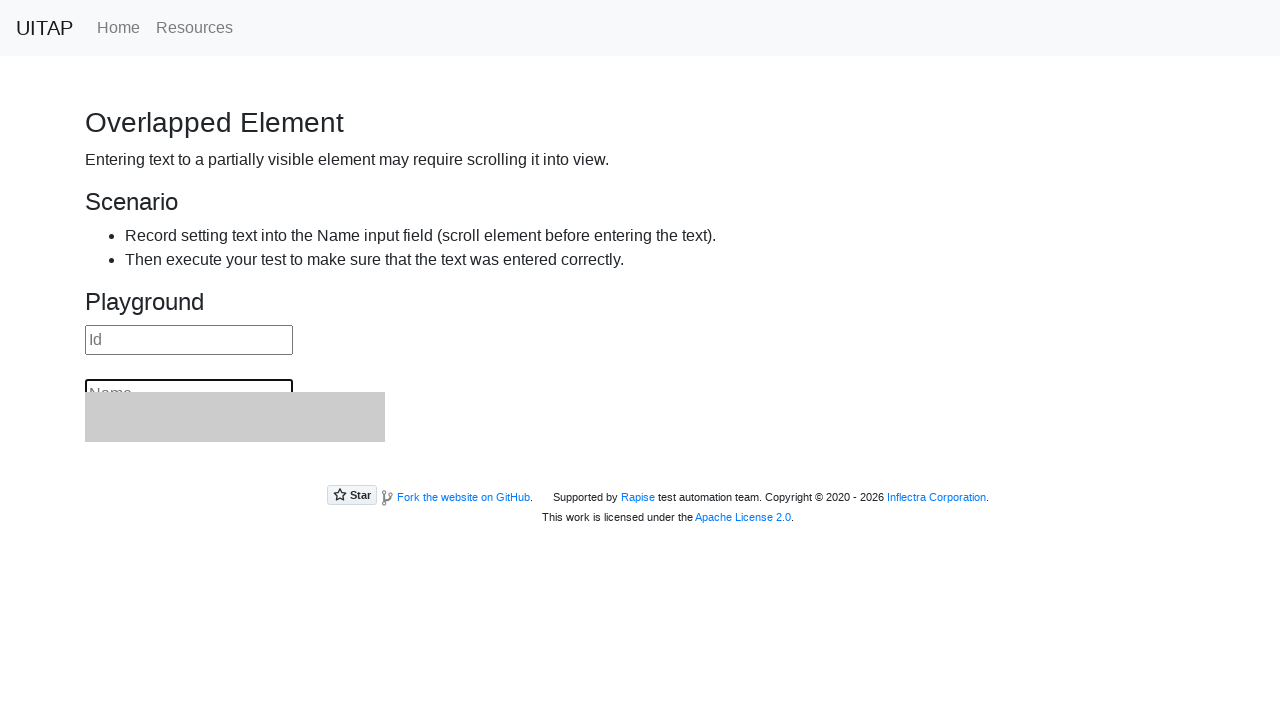